Tests clicking the Store card after scrolling down and verifying navigation to the books page

Starting URL: https://demoqa.com/

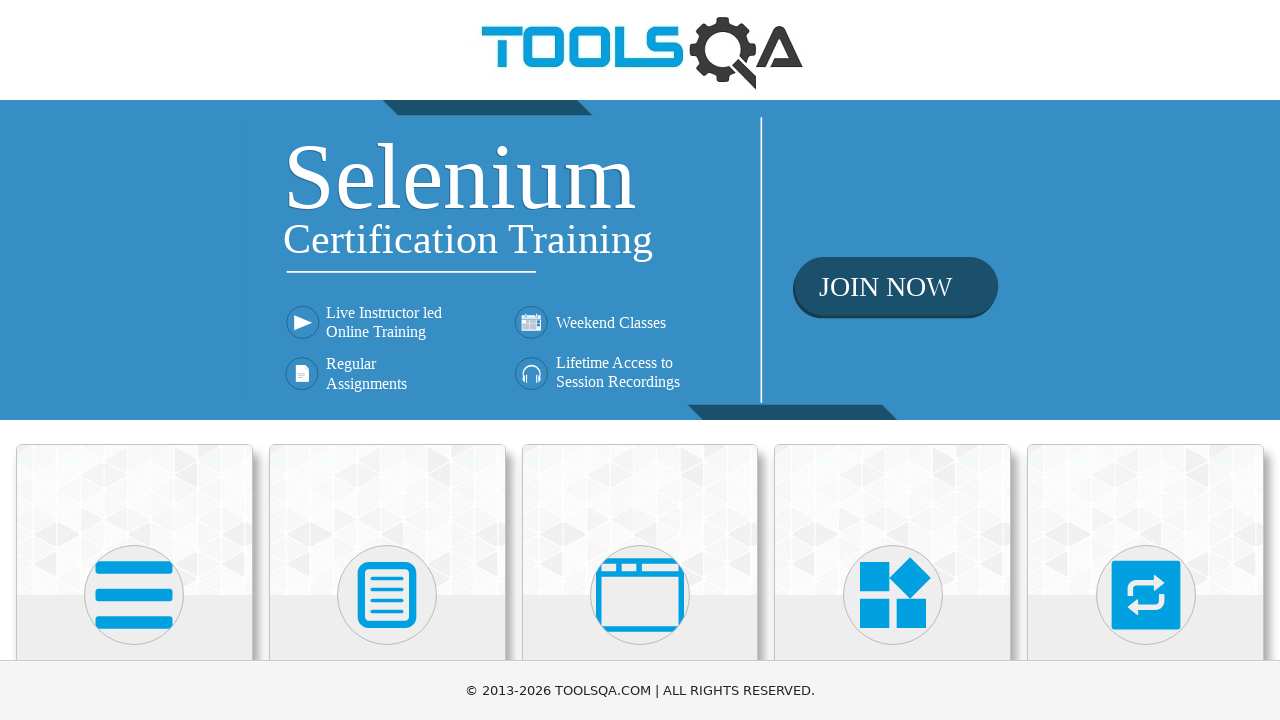

Scrolled to bottom of page to reveal Store card
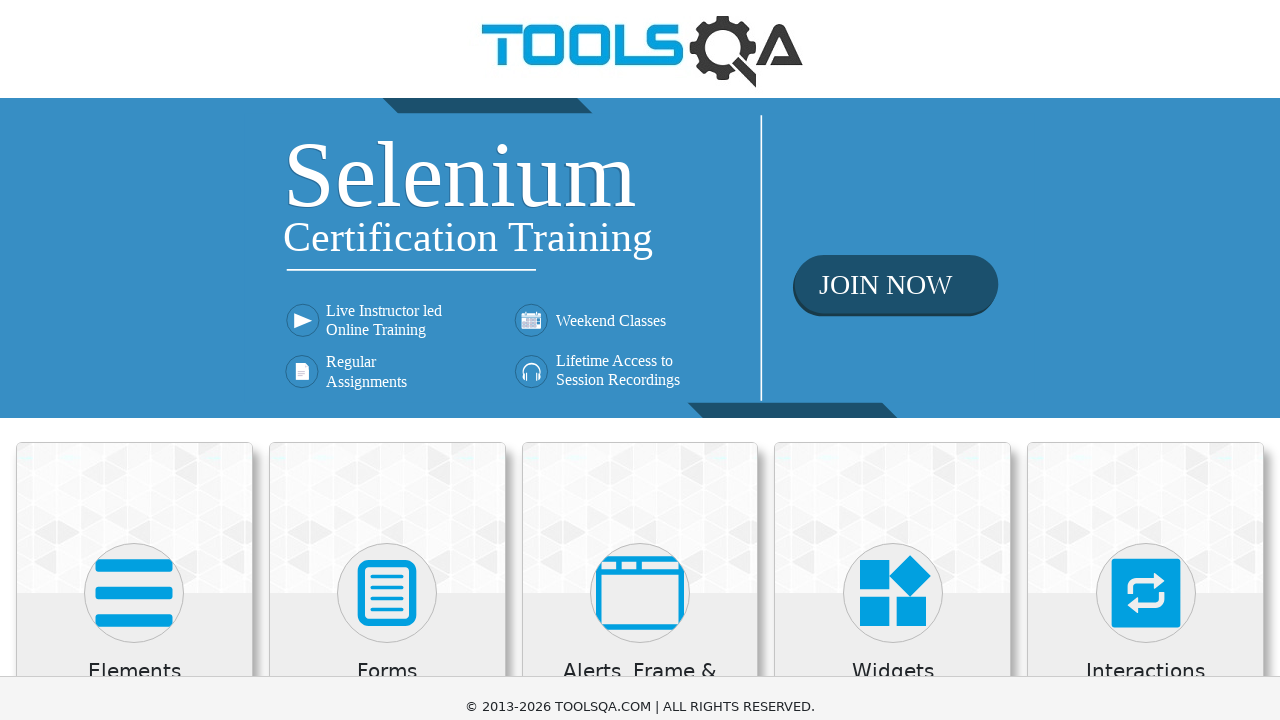

Clicked Store card to navigate to books page at (134, 420) on (//div[@class='card mt-4 top-card'])[6]
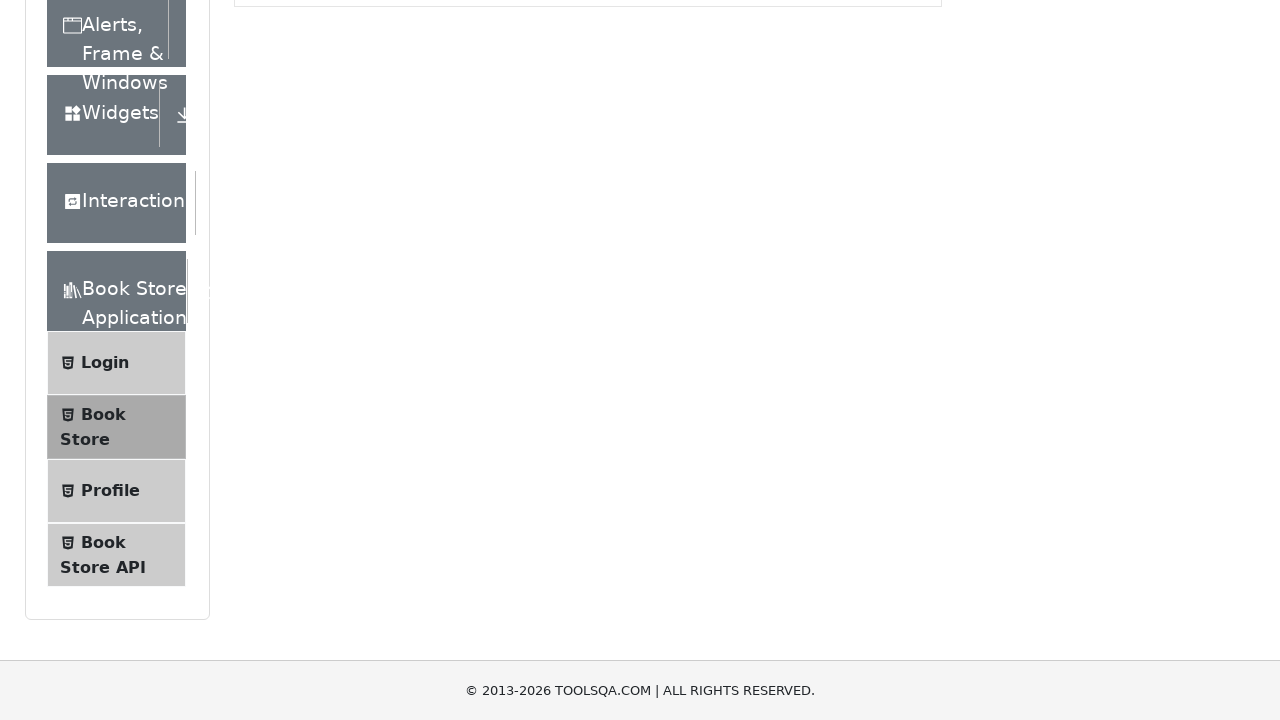

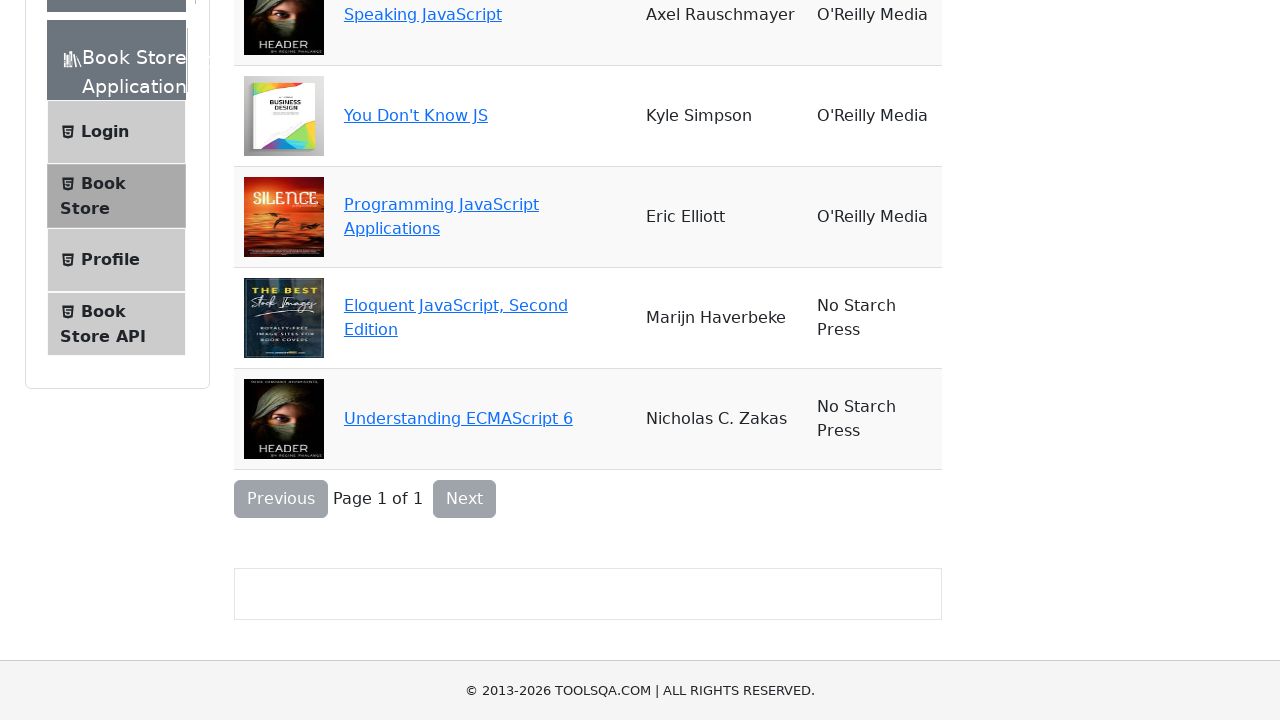